Navigates to MoneyControl's F&O market snapshot page and waits for market data element to be visible

Starting URL: https://www.moneycontrol.com/markets/fno-market-snapshot

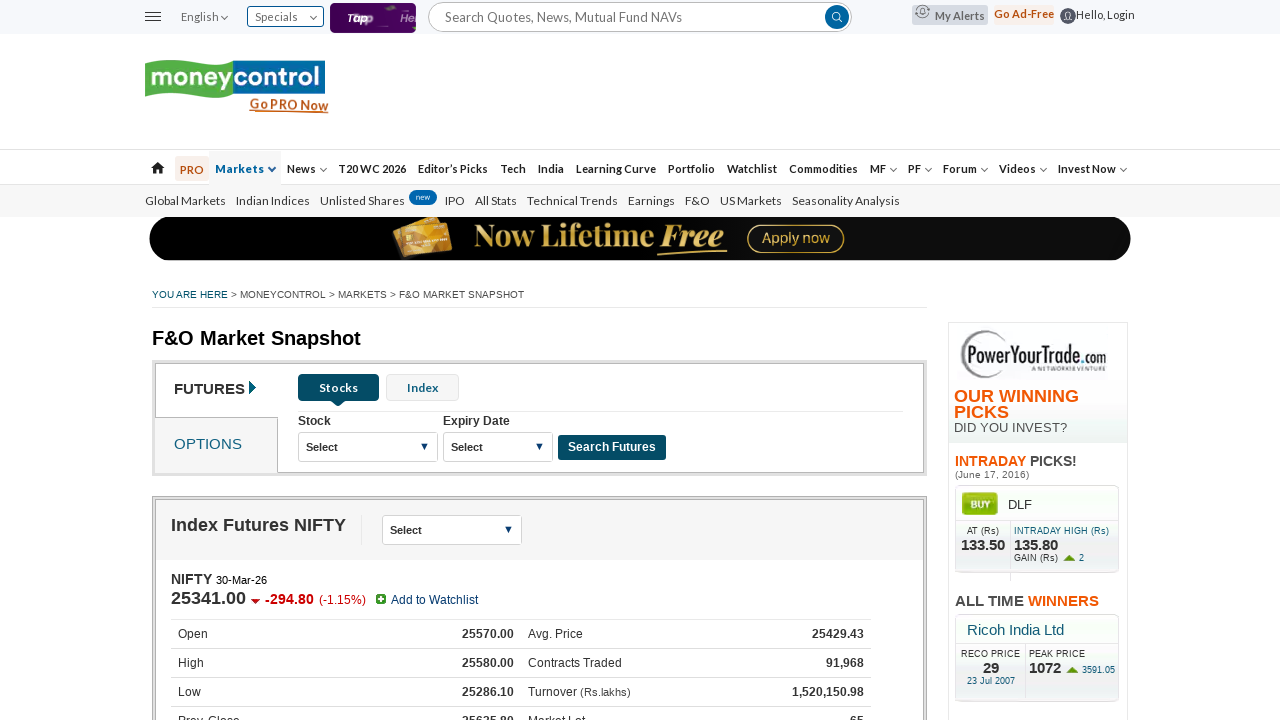

Navigated to MoneyControl F&O market snapshot page
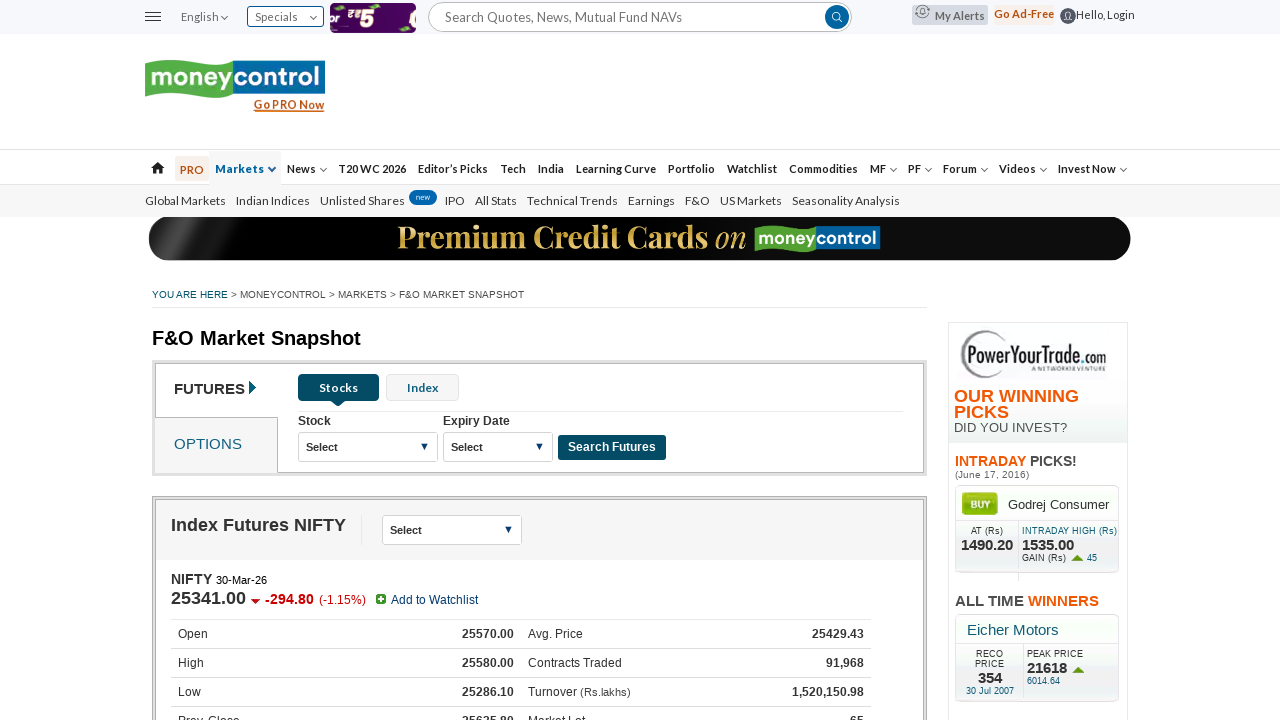

Set viewport size to 1920x1080
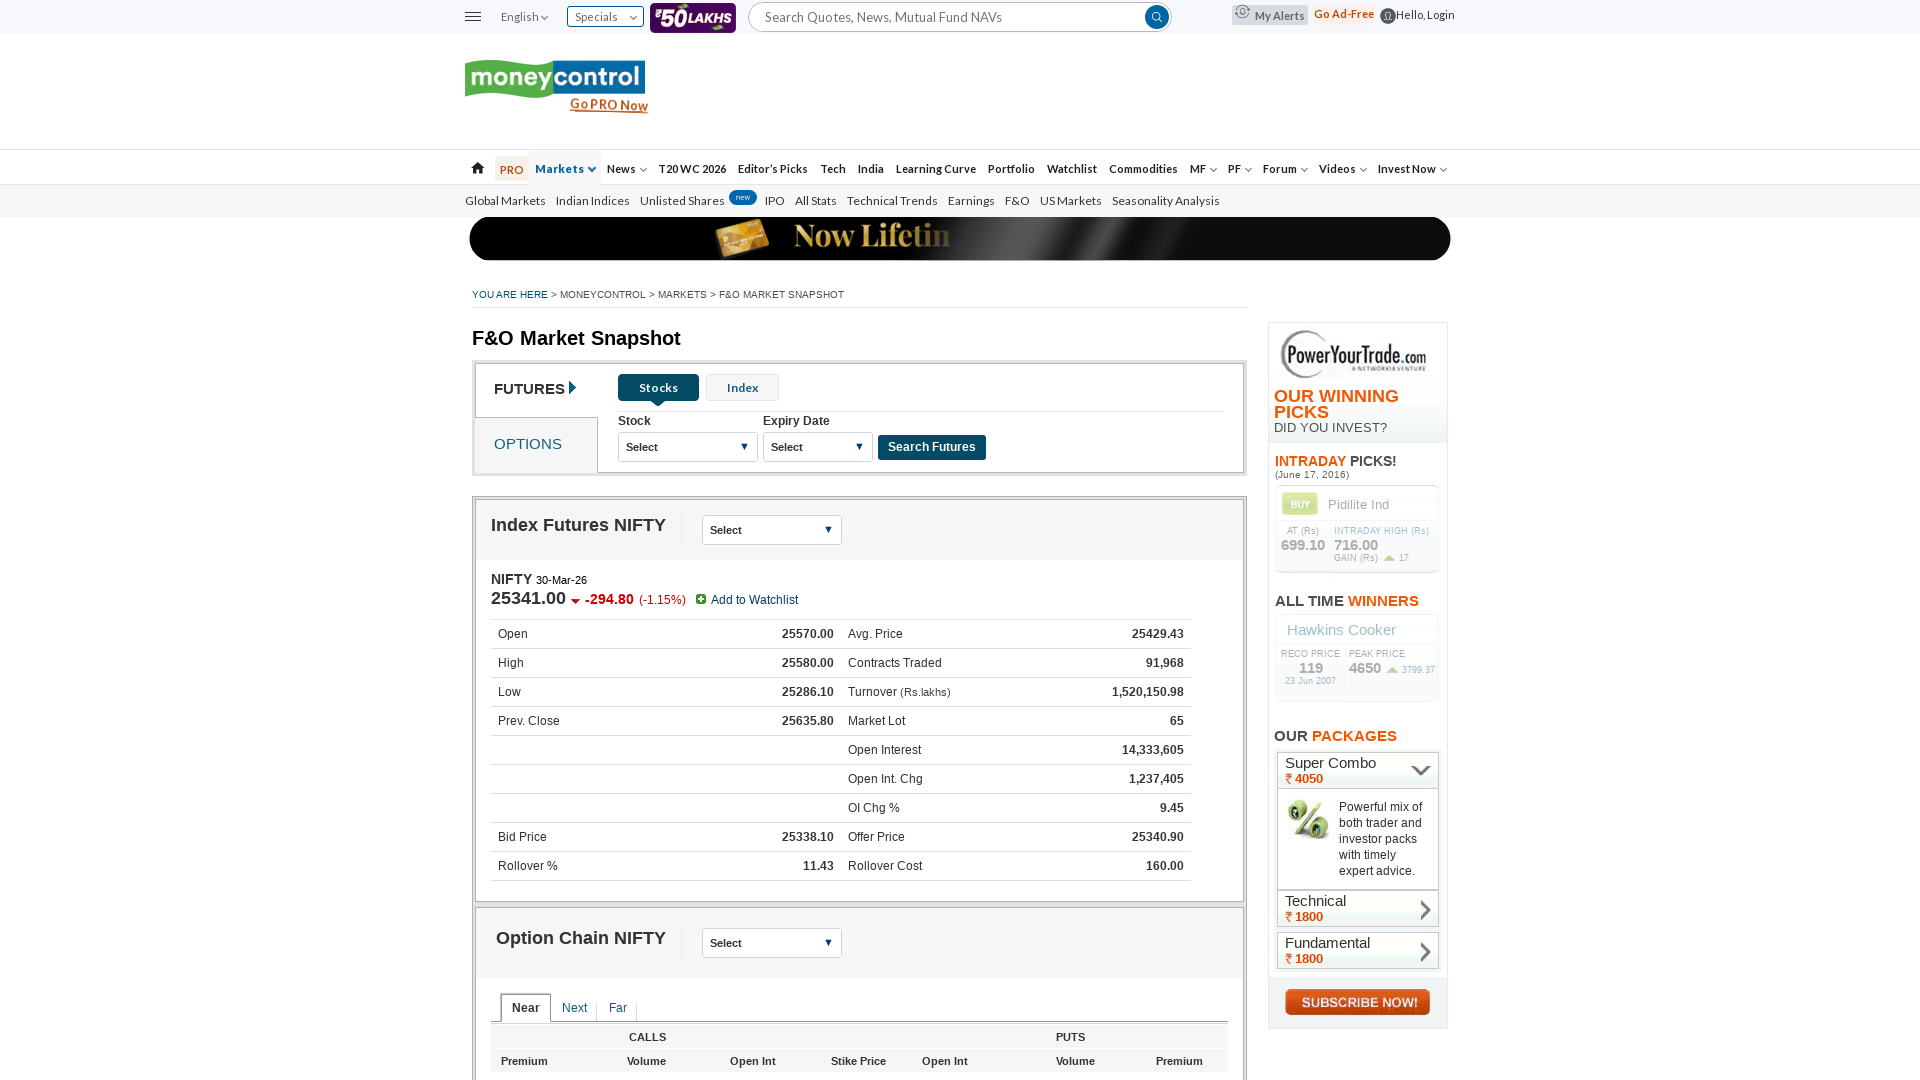

Market data element became visible
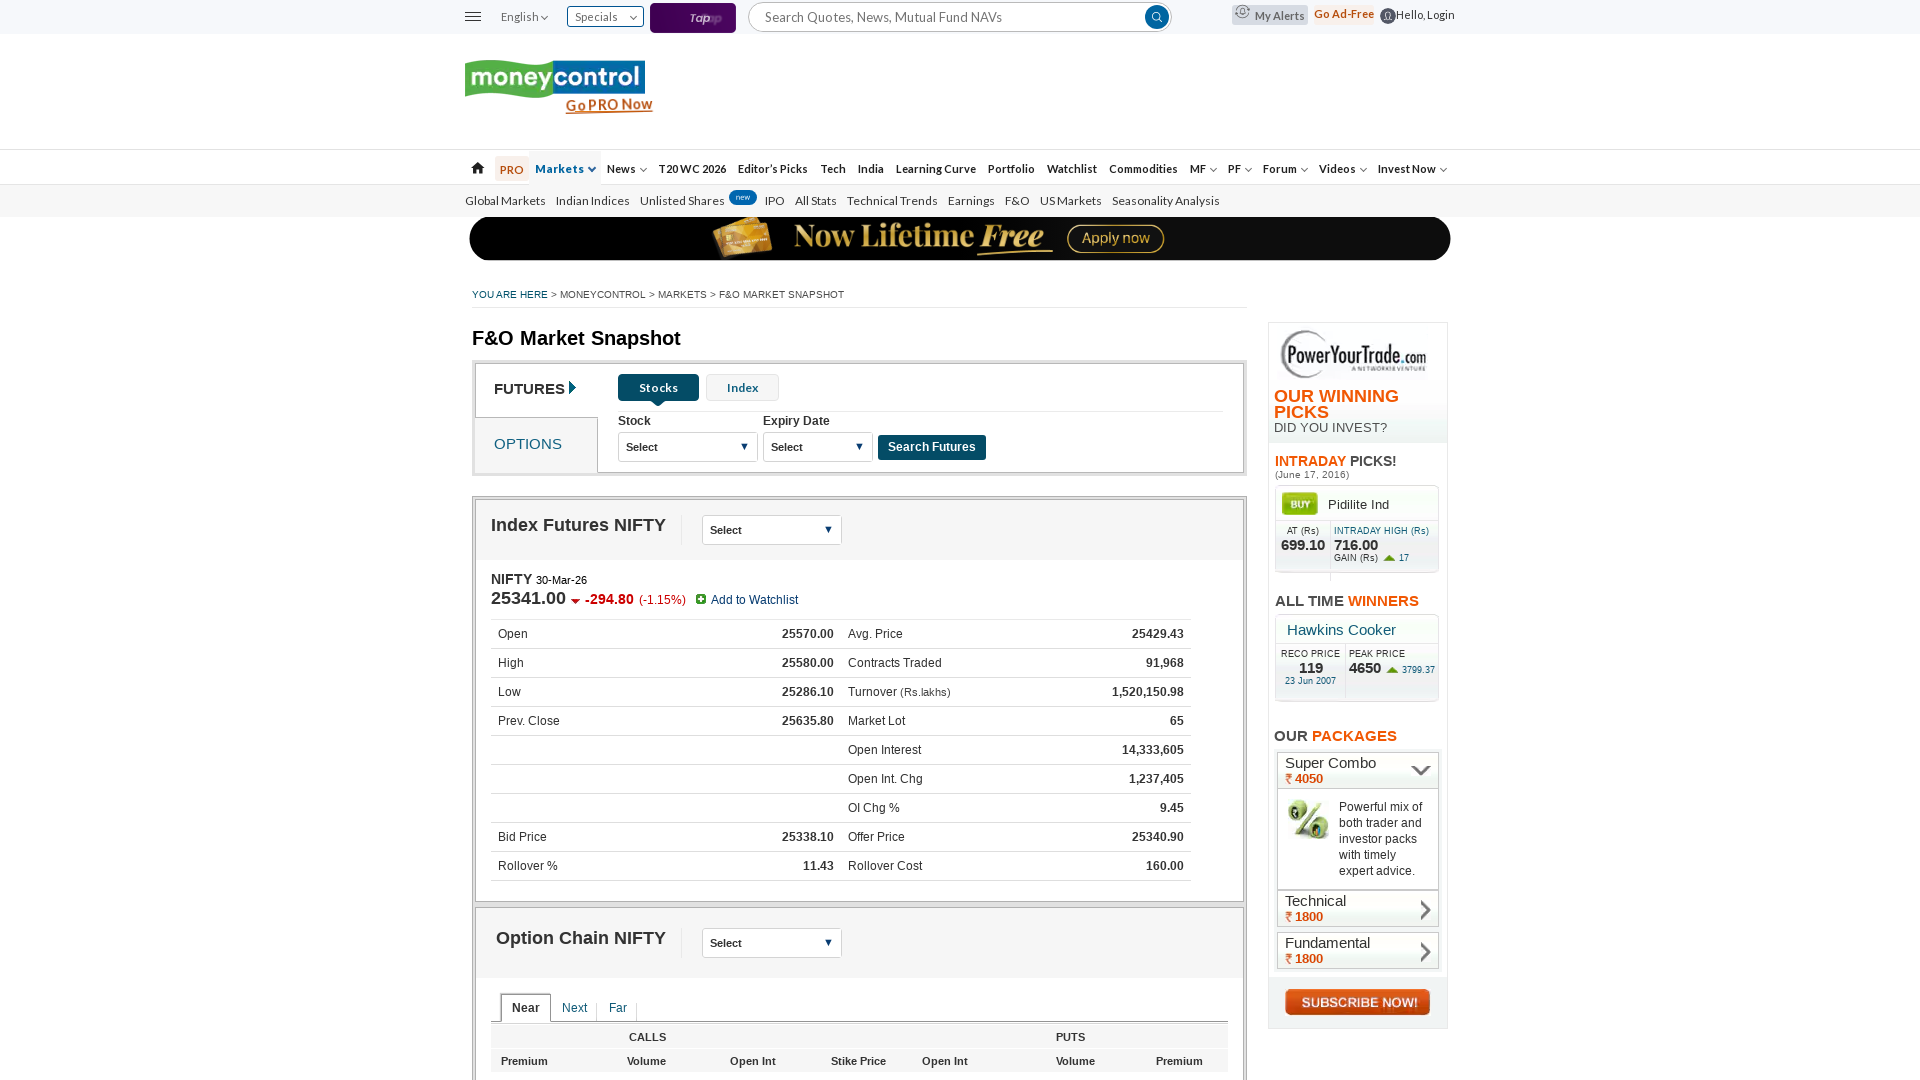

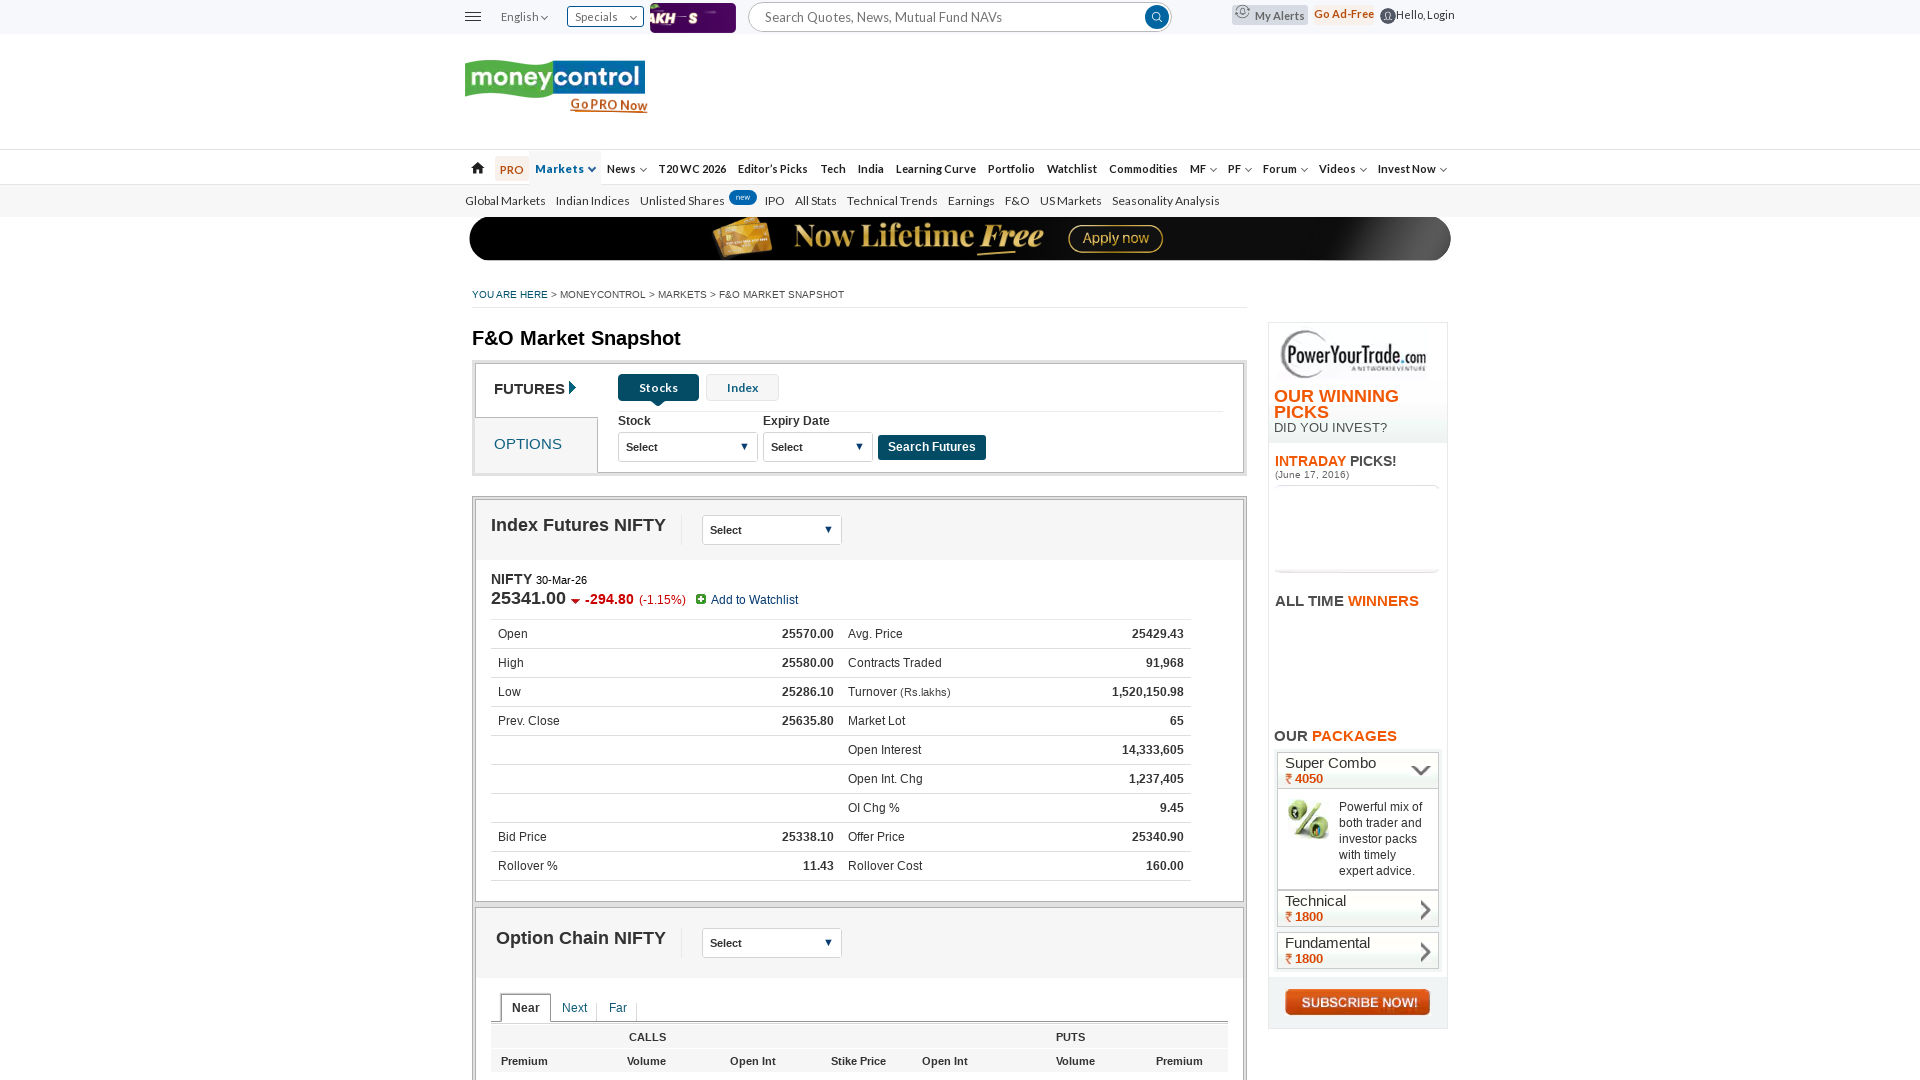